Tests JavaScript information alert handling by clicking a button that triggers an alert, accepting the alert, and verifying the success message is displayed.

Starting URL: http://practice.cydeo.com/javascript_alerts

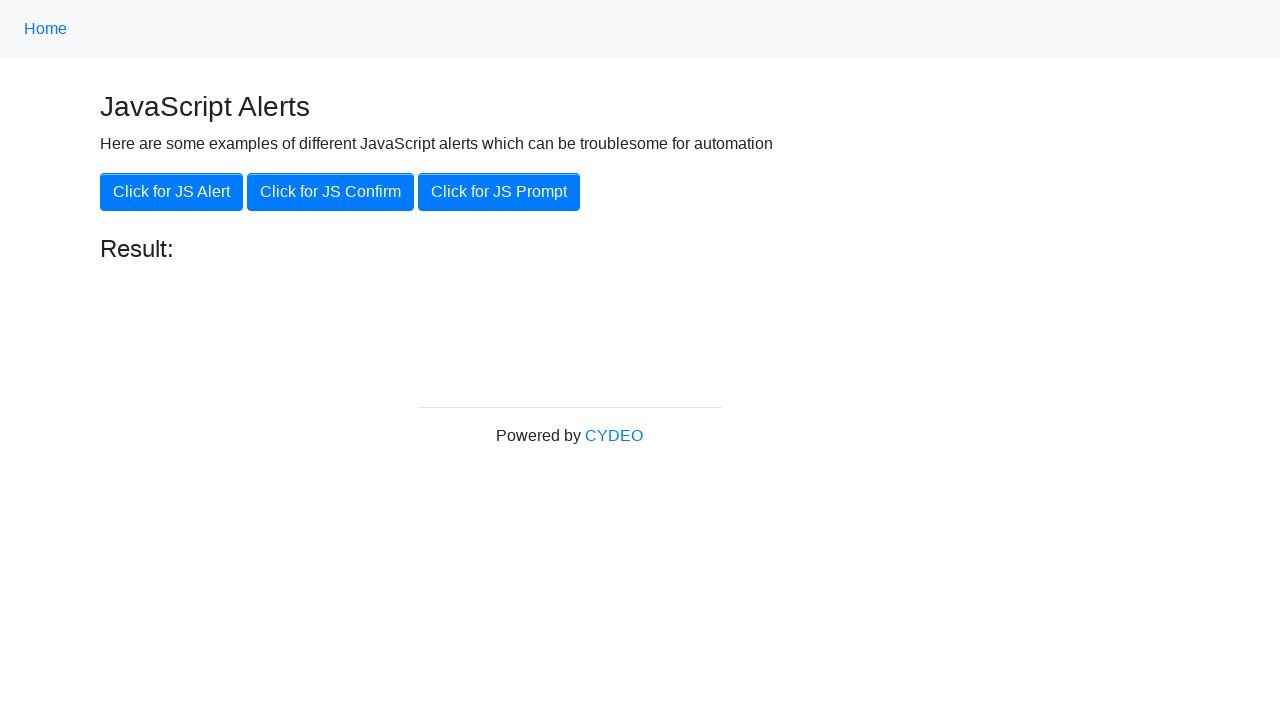

Set up dialog handler to automatically accept alerts
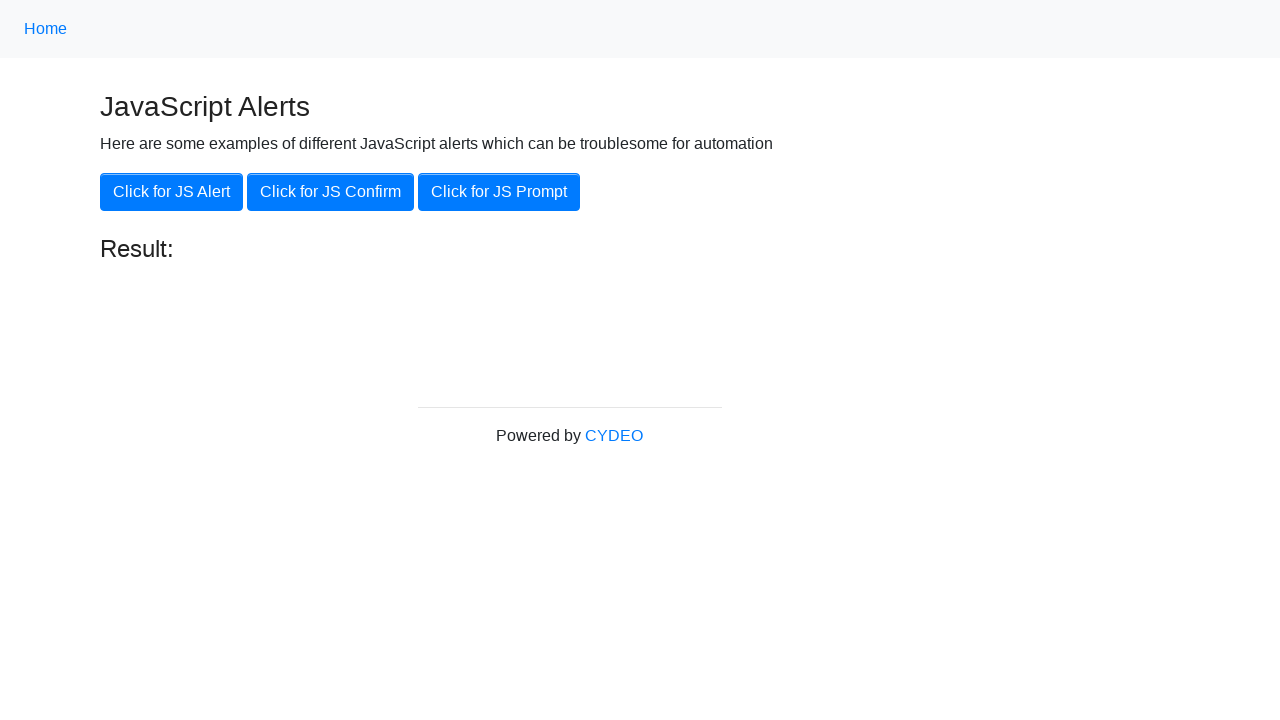

Clicked the 'Click for JS Alert' button to trigger the alert at (172, 192) on xpath=//button[.='Click for JS Alert']
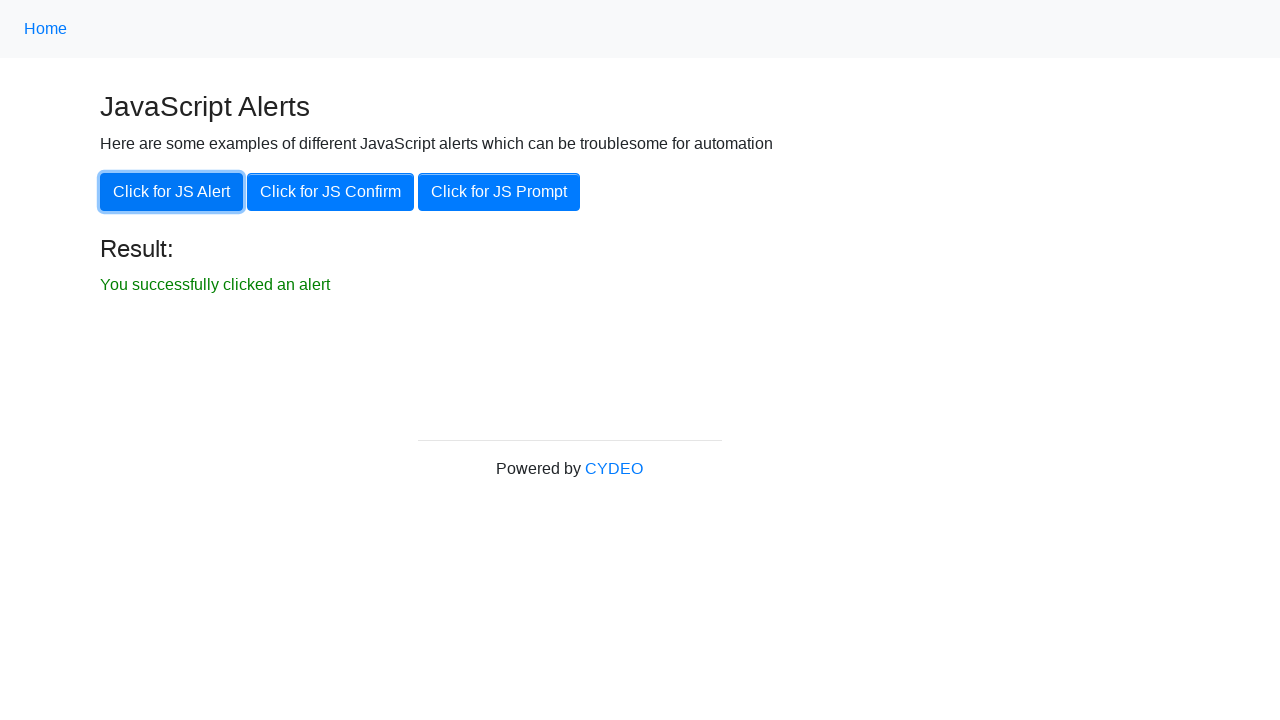

Waited for result message to appear
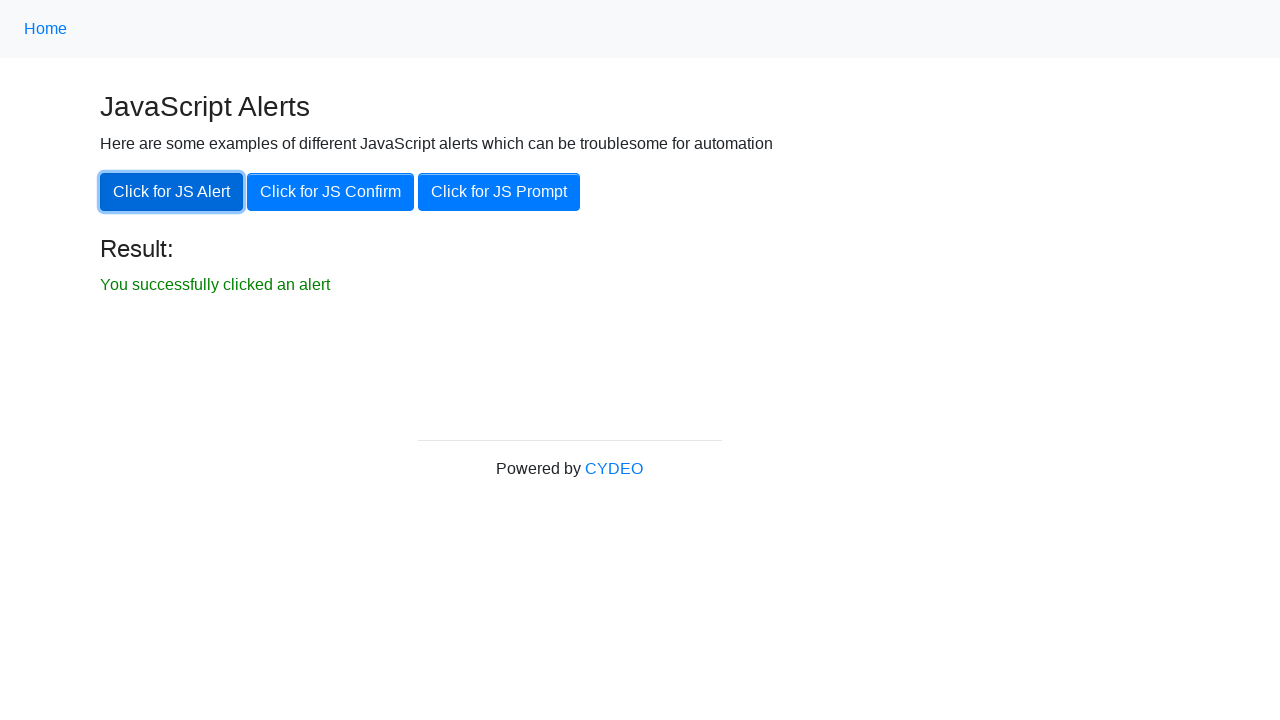

Retrieved result text from page
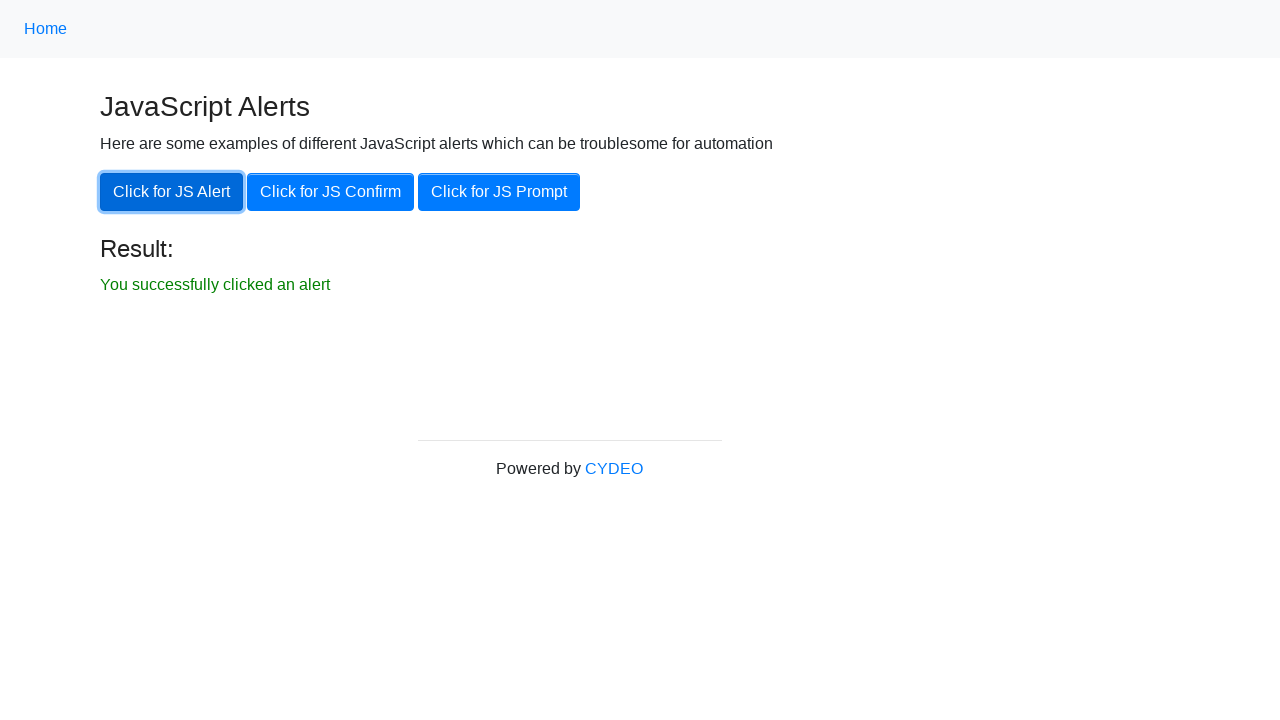

Verified success message is displayed: 'You successfully clicked an alert'
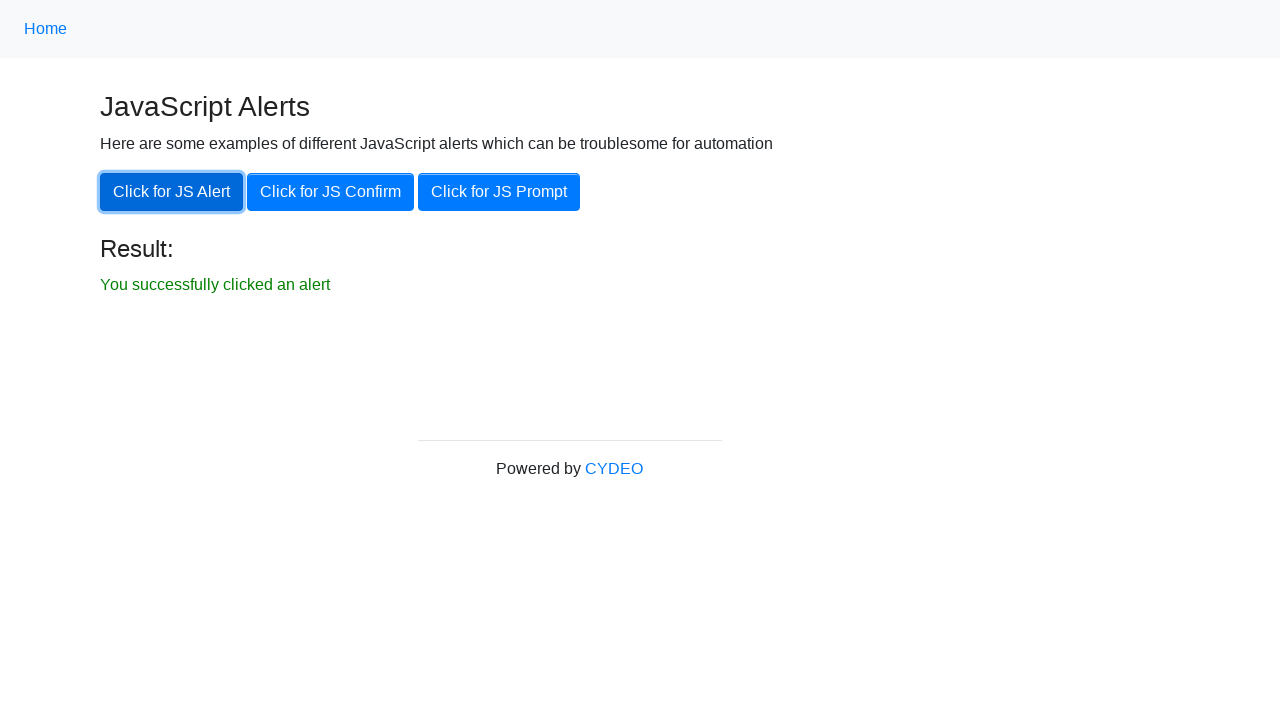

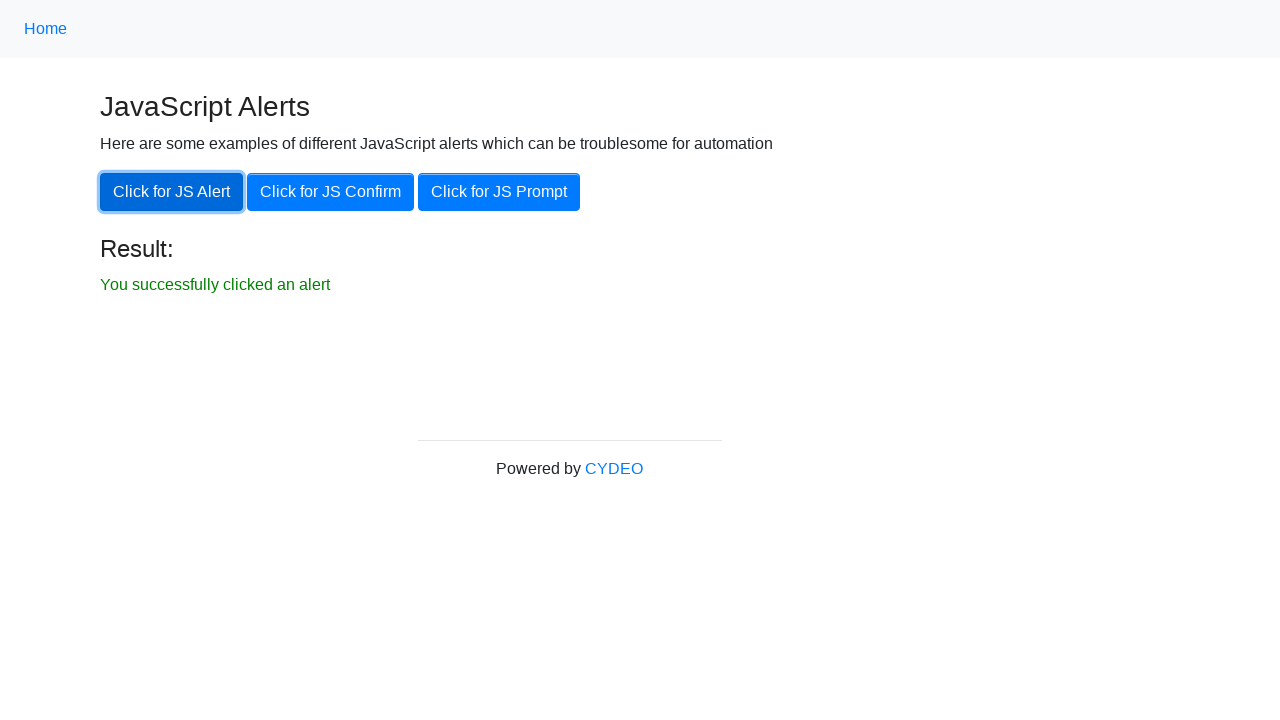